Navigates to a login page UI and uses JavaScript evaluation to modify the page title text content, demonstrating DOM manipulation via Playwright.

Starting URL: https://nikita-filonov.github.io/qa-automation-engineer-ui-course/#/auth/login

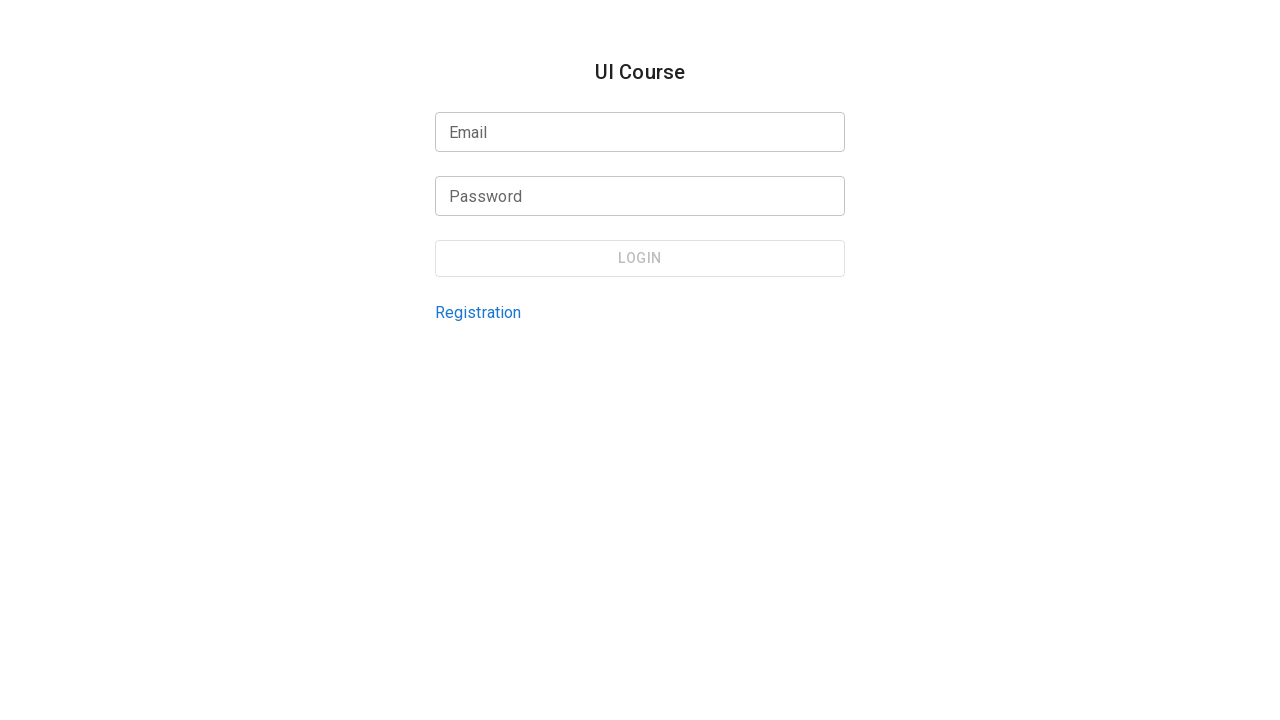

Waited for page to fully load (networkidle state)
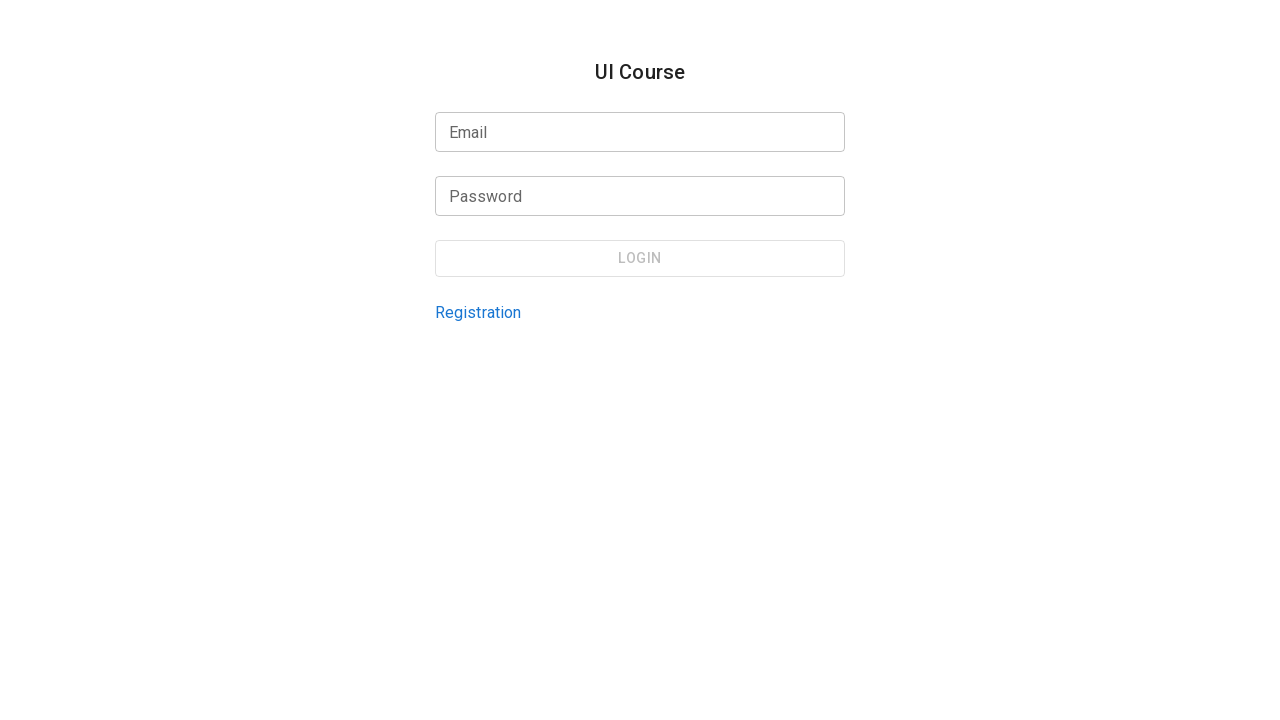

Modified page title text content via JavaScript evaluation to 'New Text'
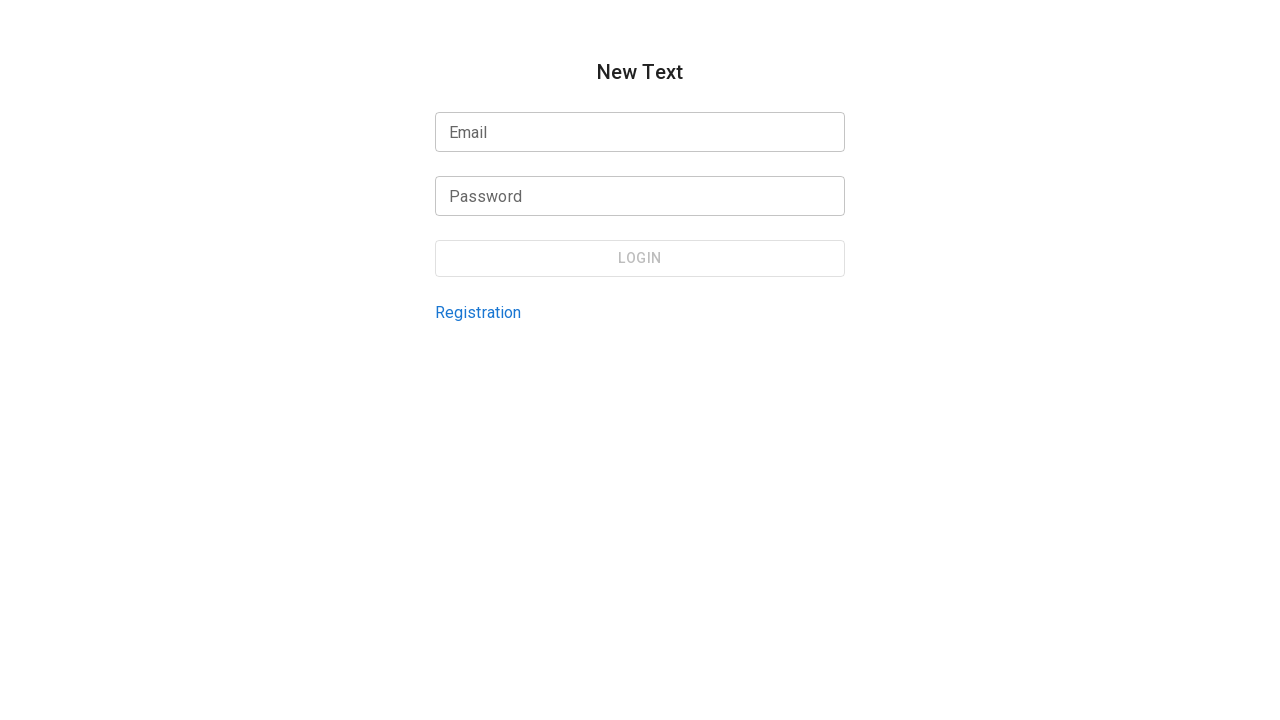

Waited 2 seconds to observe the title change
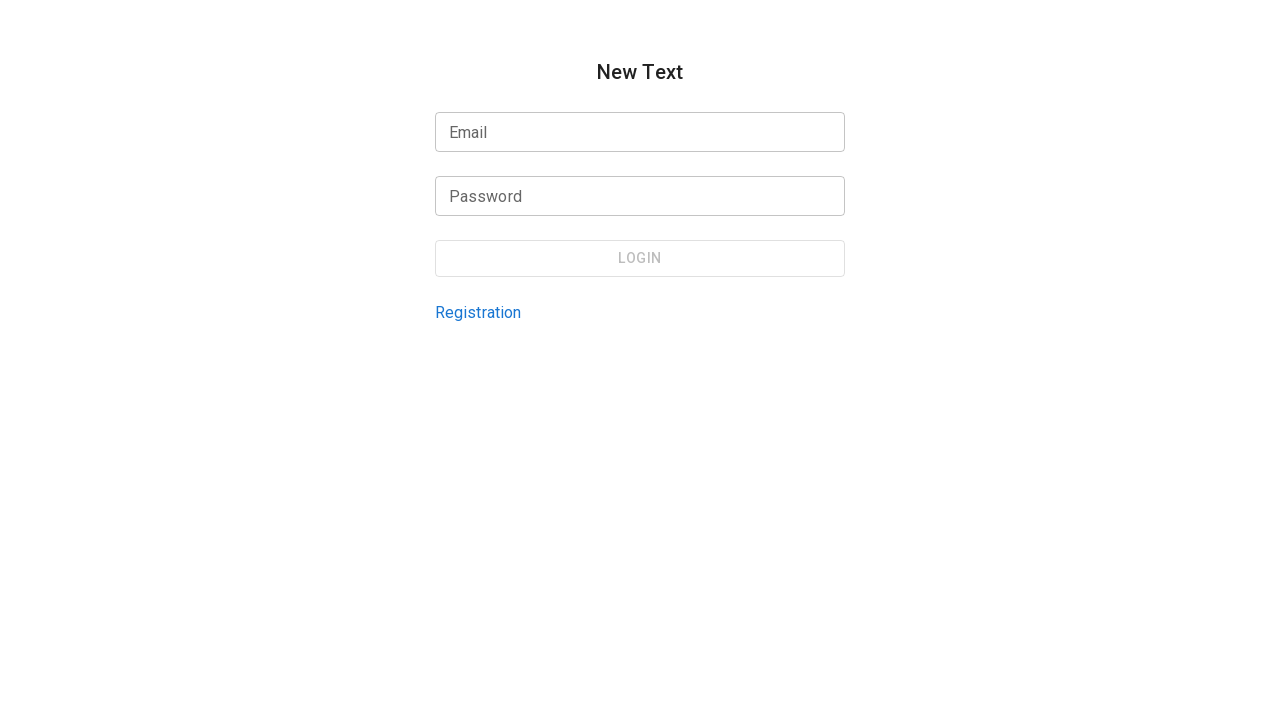

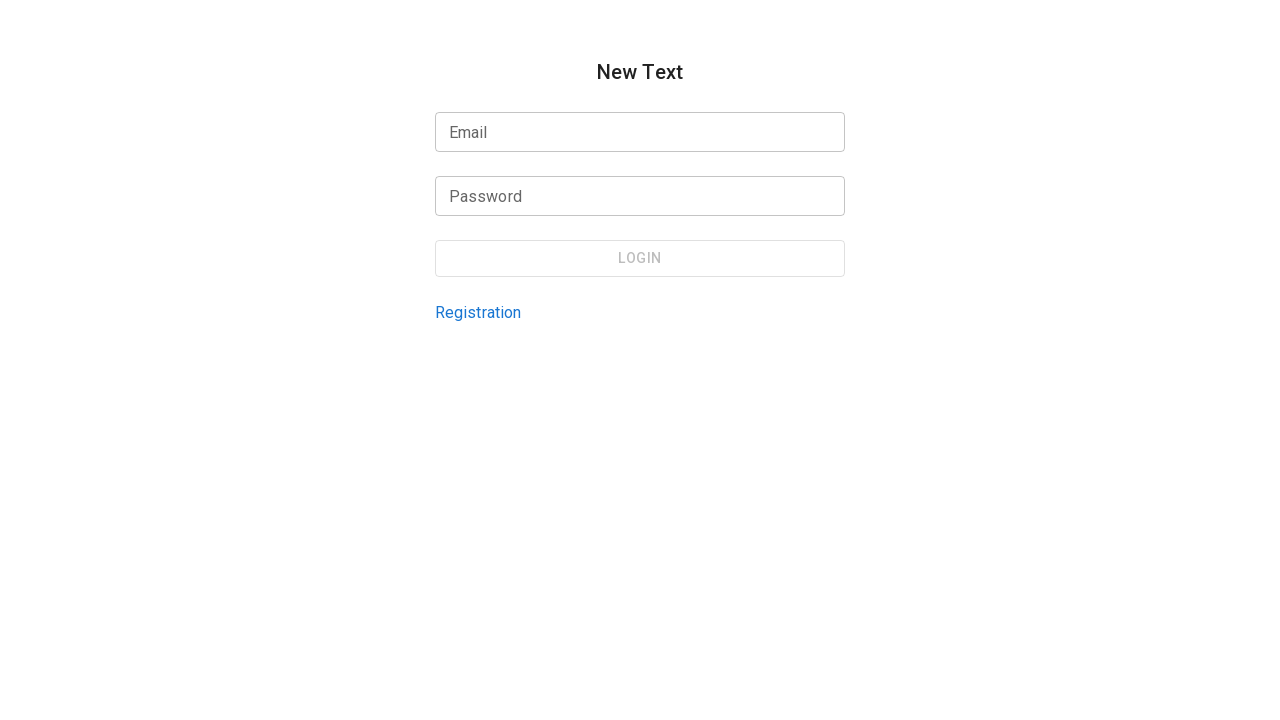